Tests registration form phone number validation with various invalid phone formats (too short, too long, invalid prefix)

Starting URL: https://alada.vn/tai-khoan/dang-ky.html

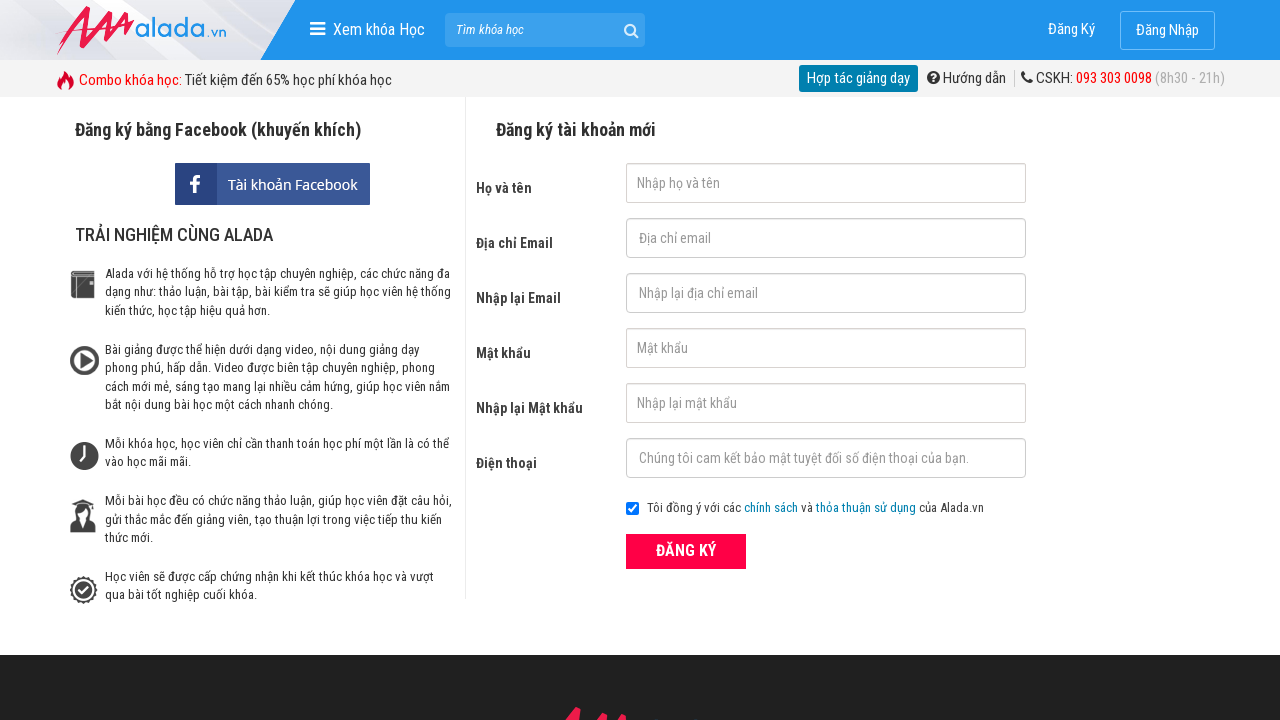

Navigated to registration form page
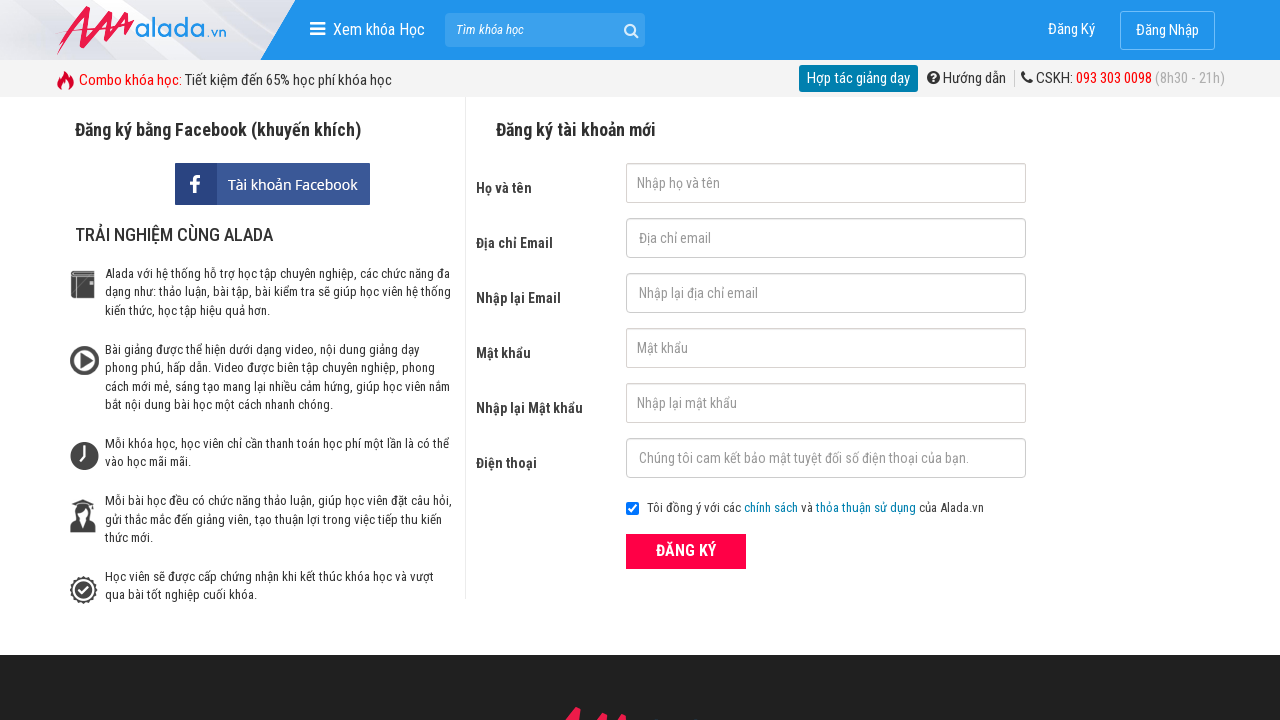

Filled firstname field with 'huyentran' on input#txtFirstname
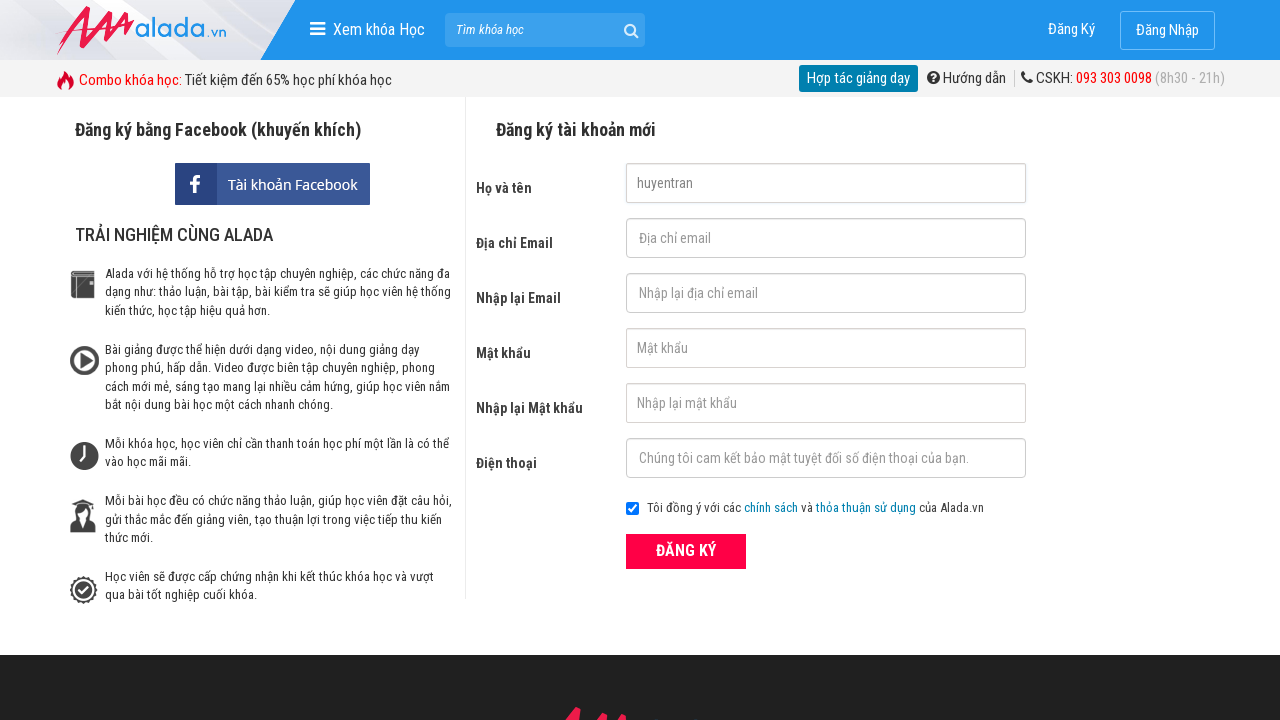

Filled email field with 'asdf1904@gmail.com' on input#txtEmail
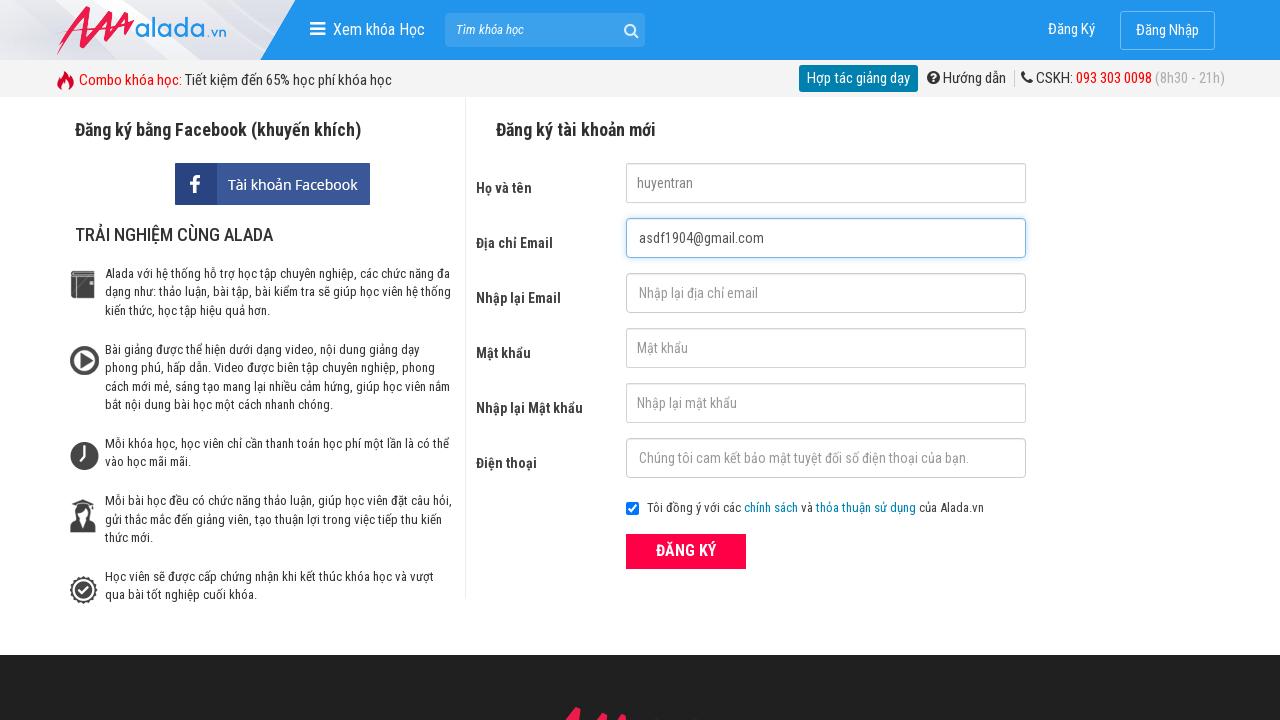

Filled confirm email field with 'asdf1904@gmail.com' on input#txtCEmail
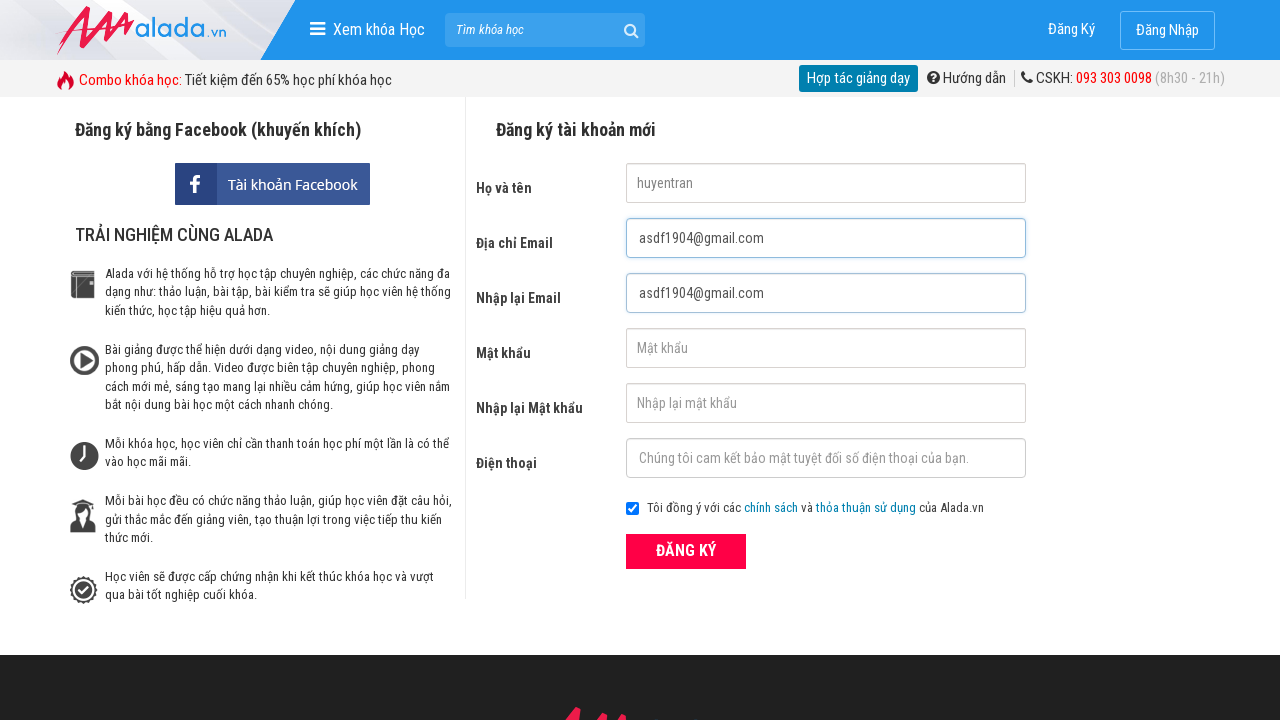

Filled password field with '123456' on input#txtPassword
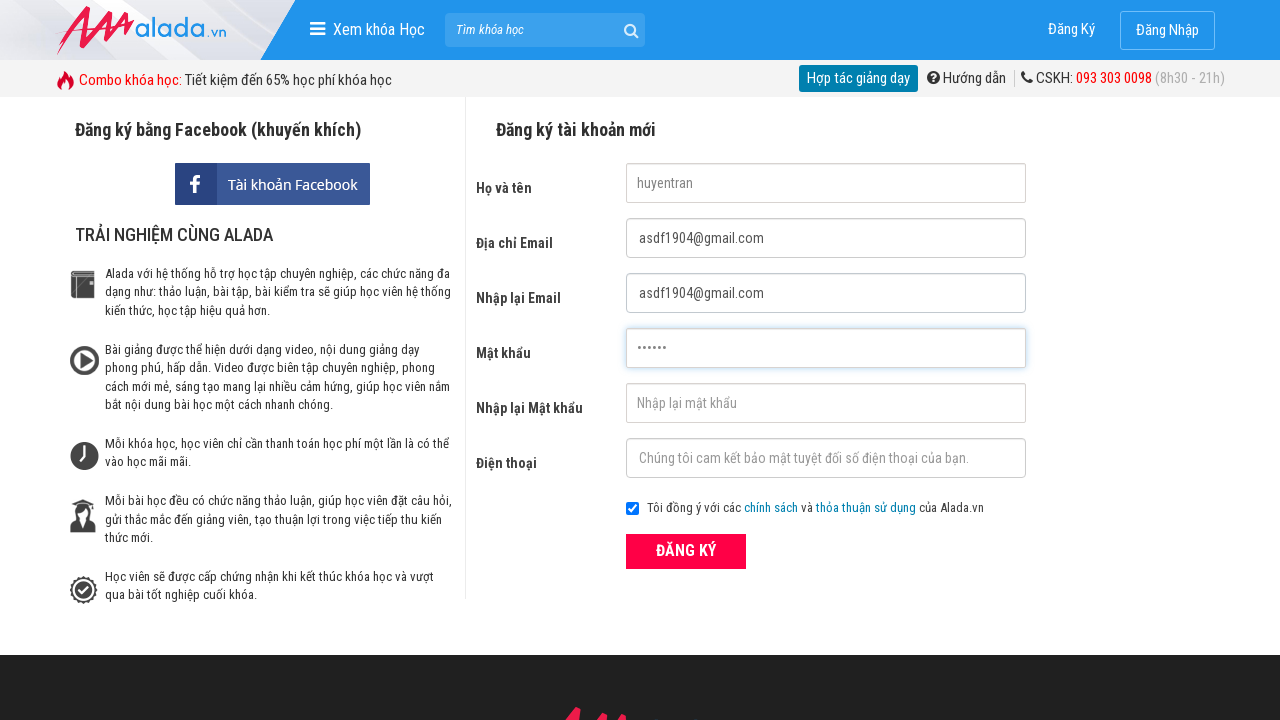

Filled confirm password field with '123456' on input#txtCPassword
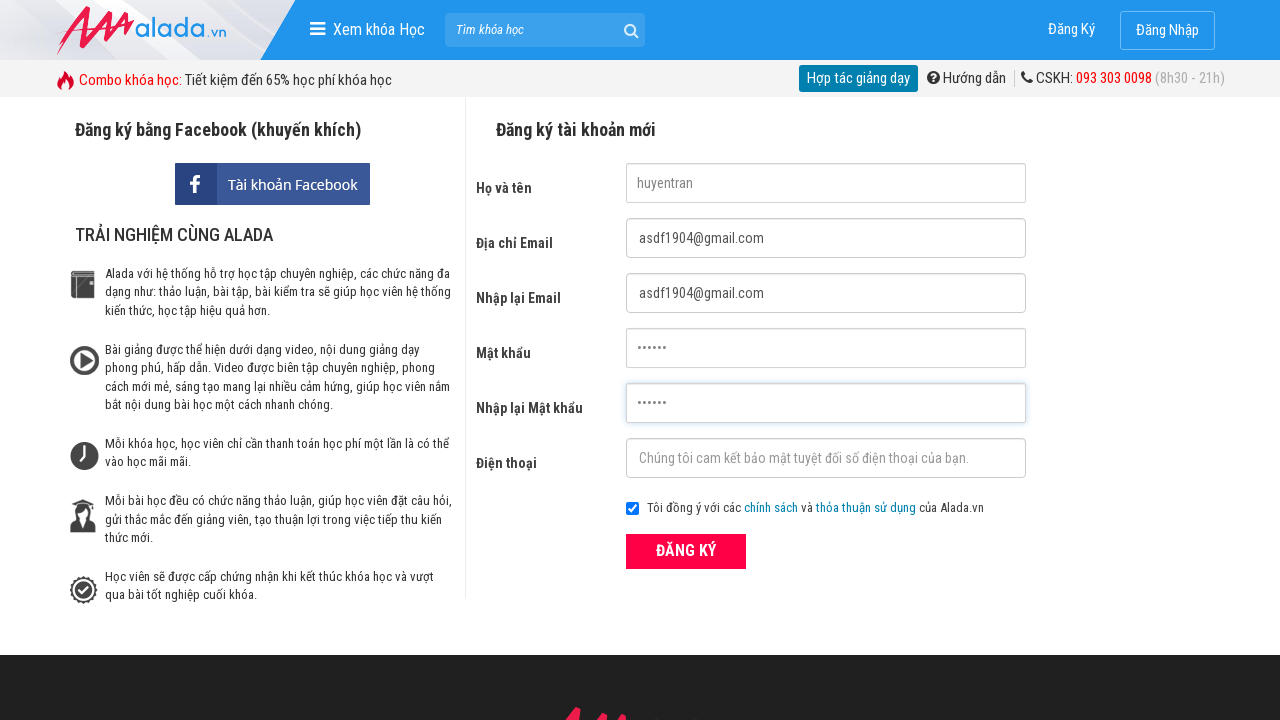

Filled phone field with '012345678' (too short) on input#txtPhone
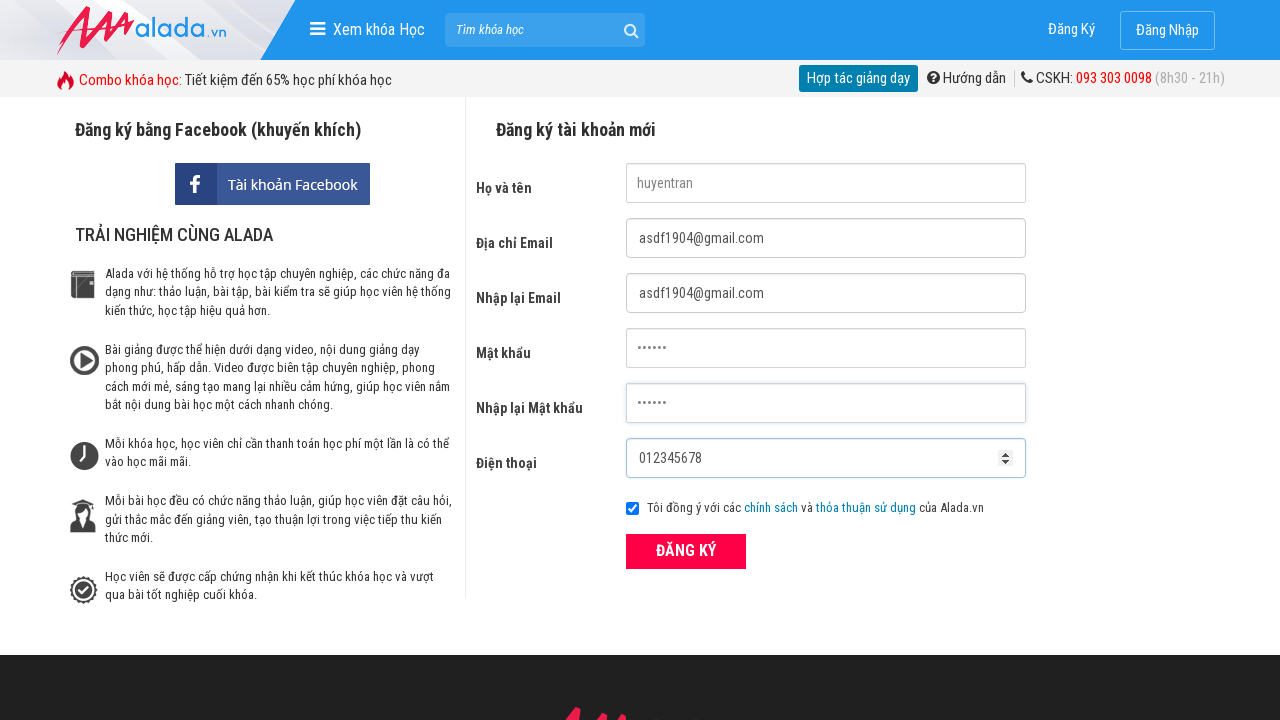

Clicked submit button at (686, 551) on button[type='submit']
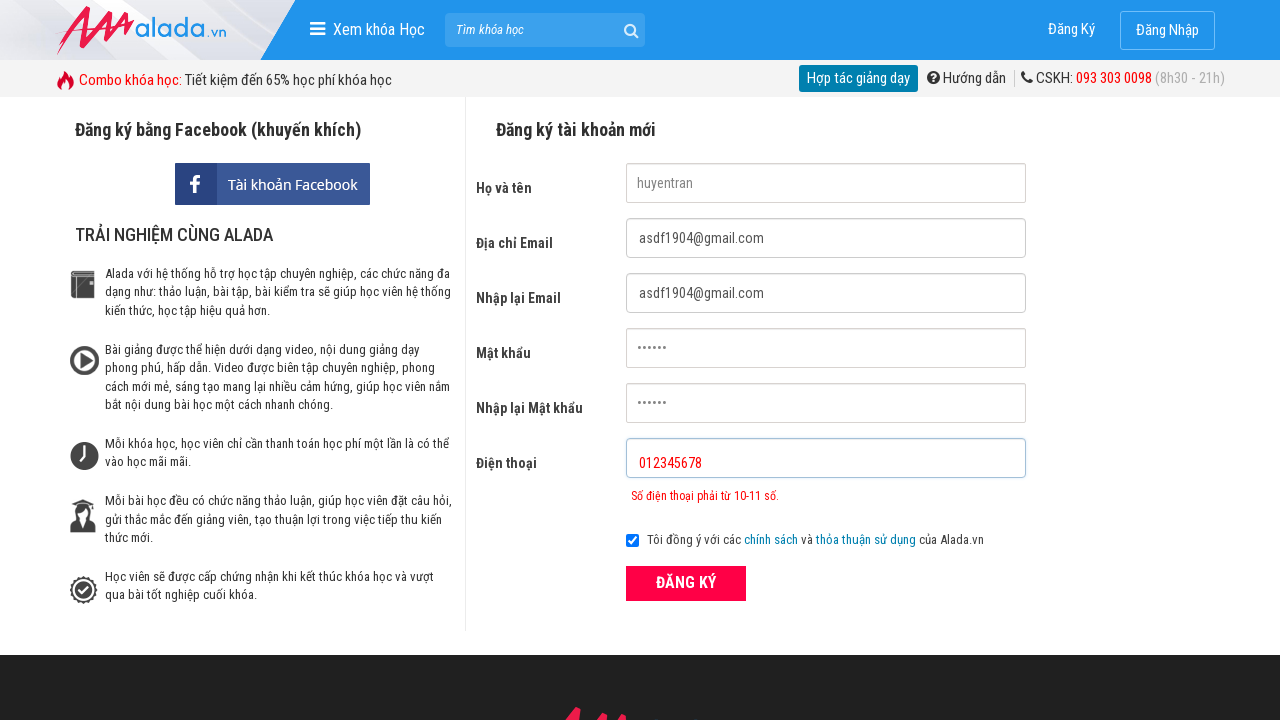

Phone error message appeared for too short phone number
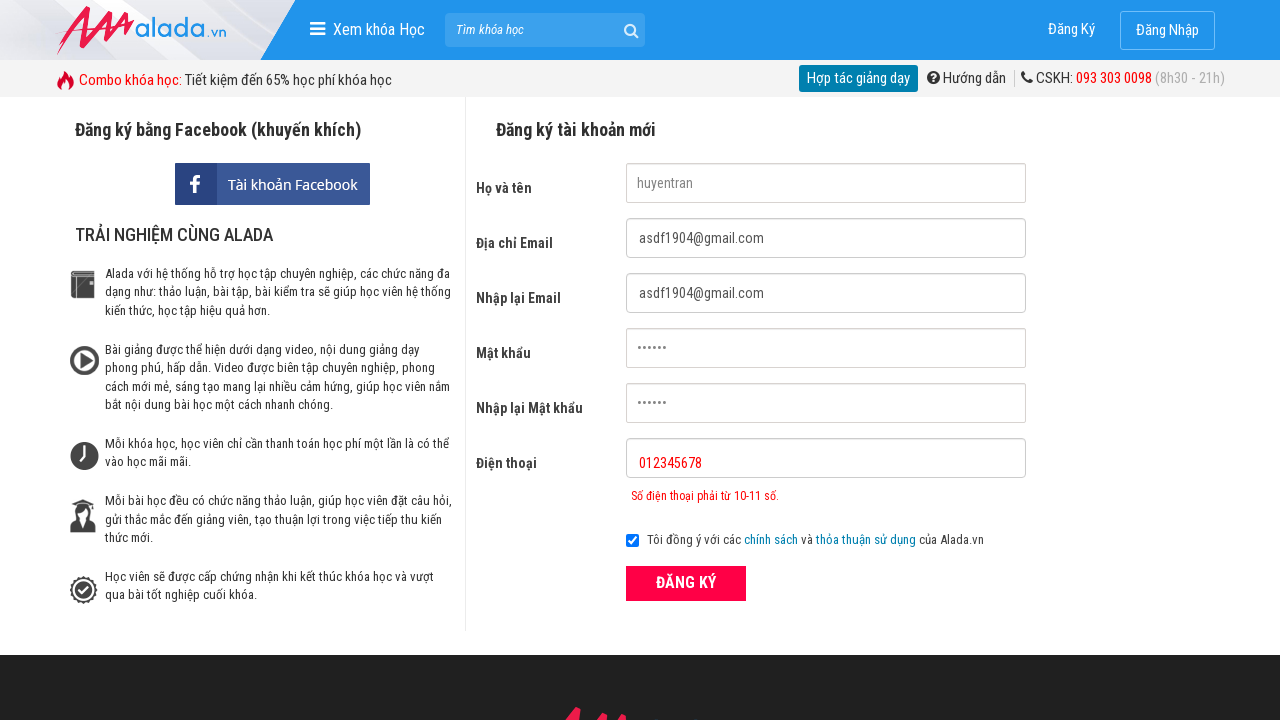

Cleared phone field on input#txtPhone
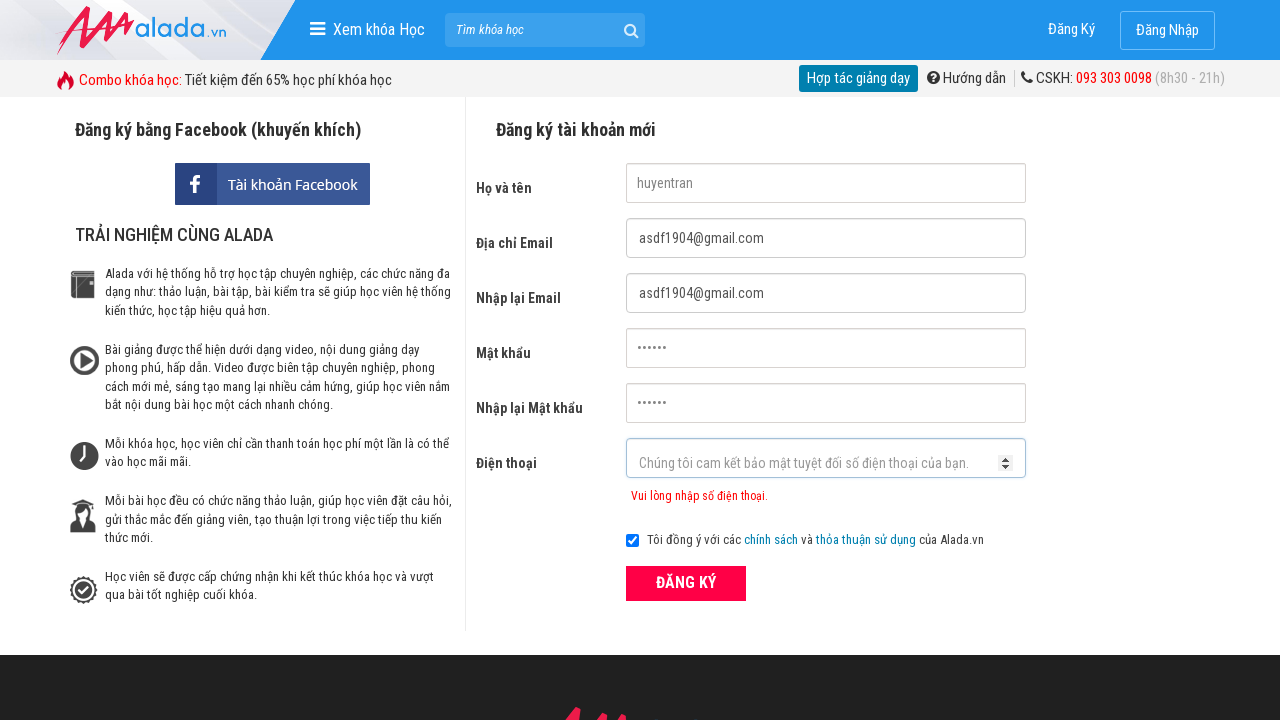

Filled phone field with '0123456789012' (too long) on input#txtPhone
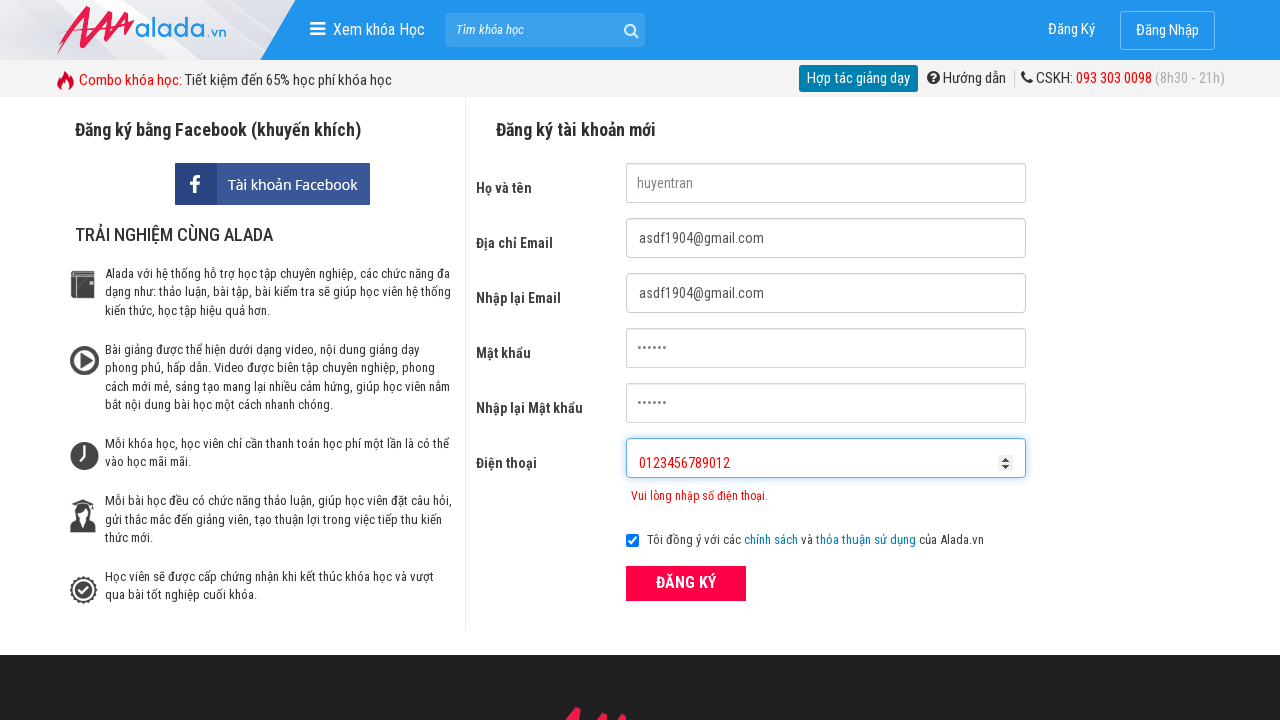

Clicked submit button at (686, 583) on button[type='submit']
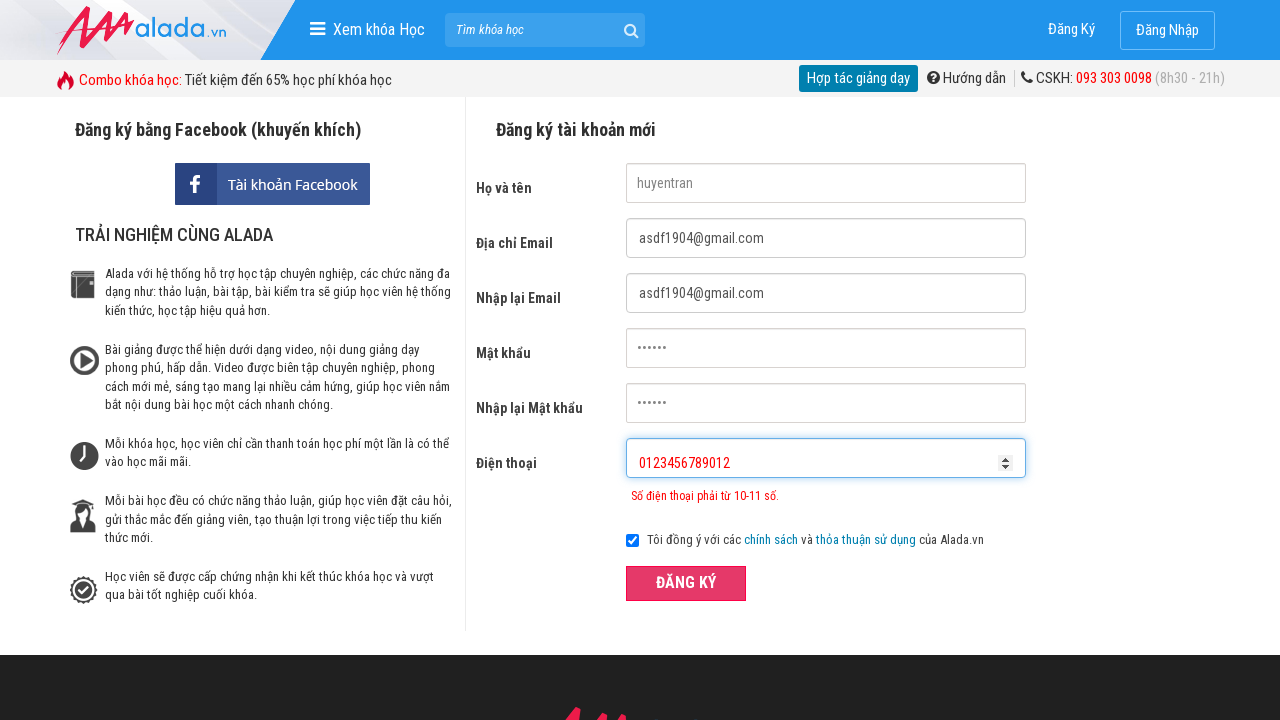

Phone error message appeared for too long phone number
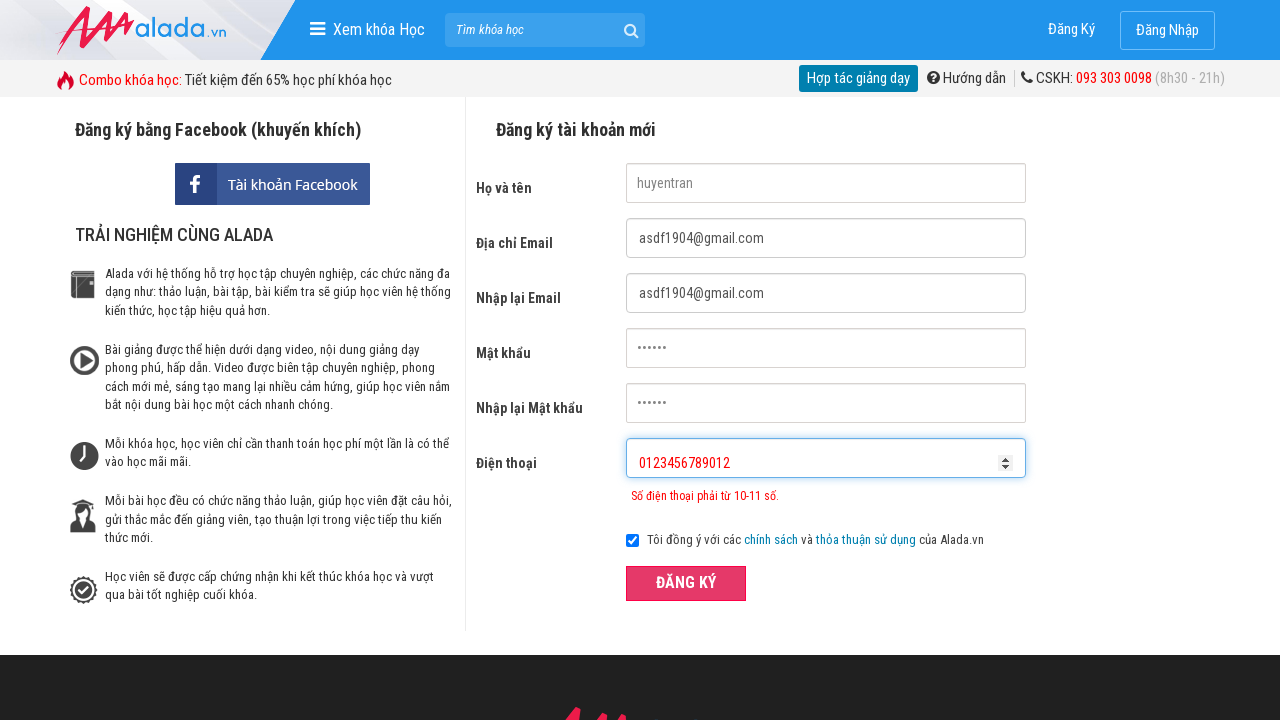

Cleared phone field on input#txtPhone
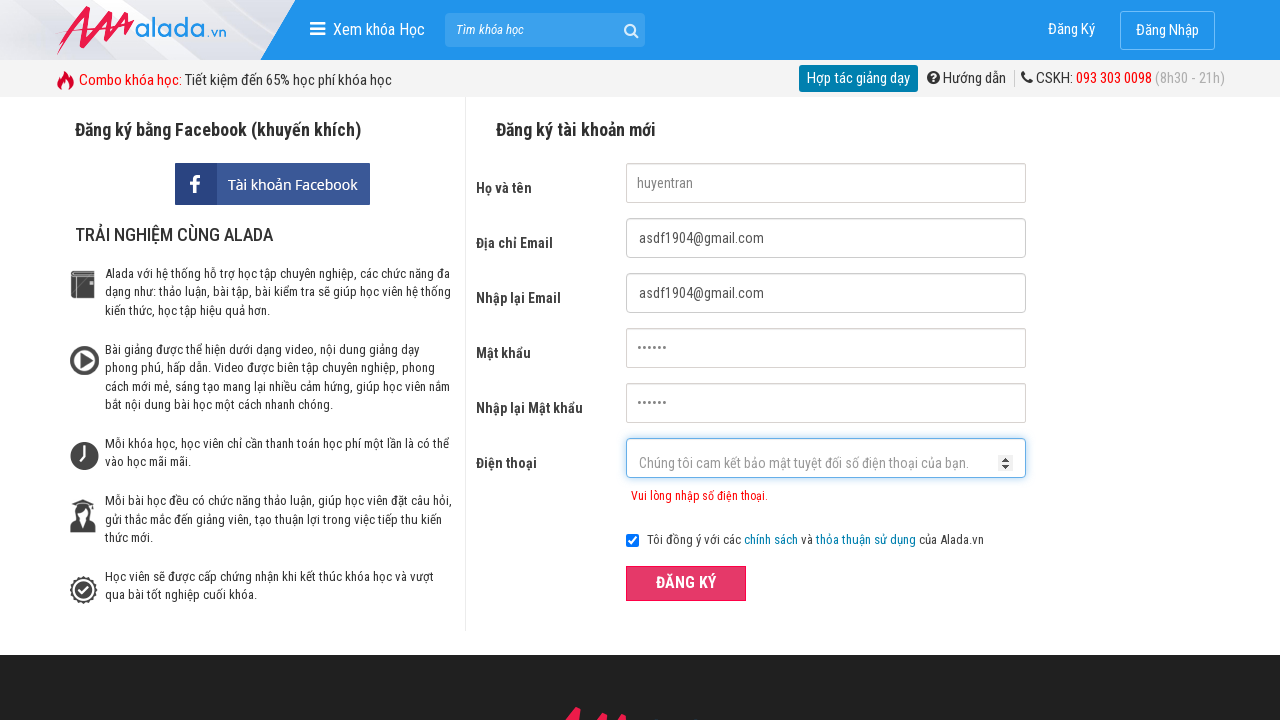

Filled phone field with '01124455667' (invalid prefix) on input#txtPhone
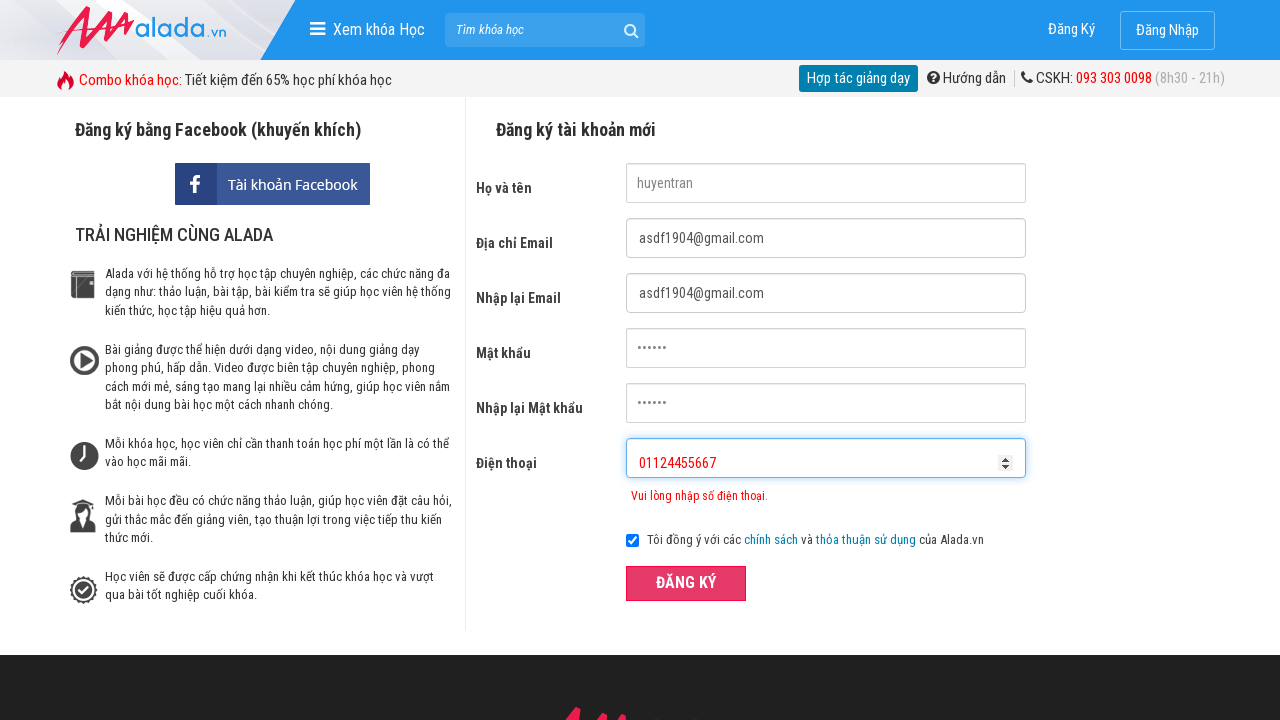

Clicked submit button at (686, 583) on button[type='submit']
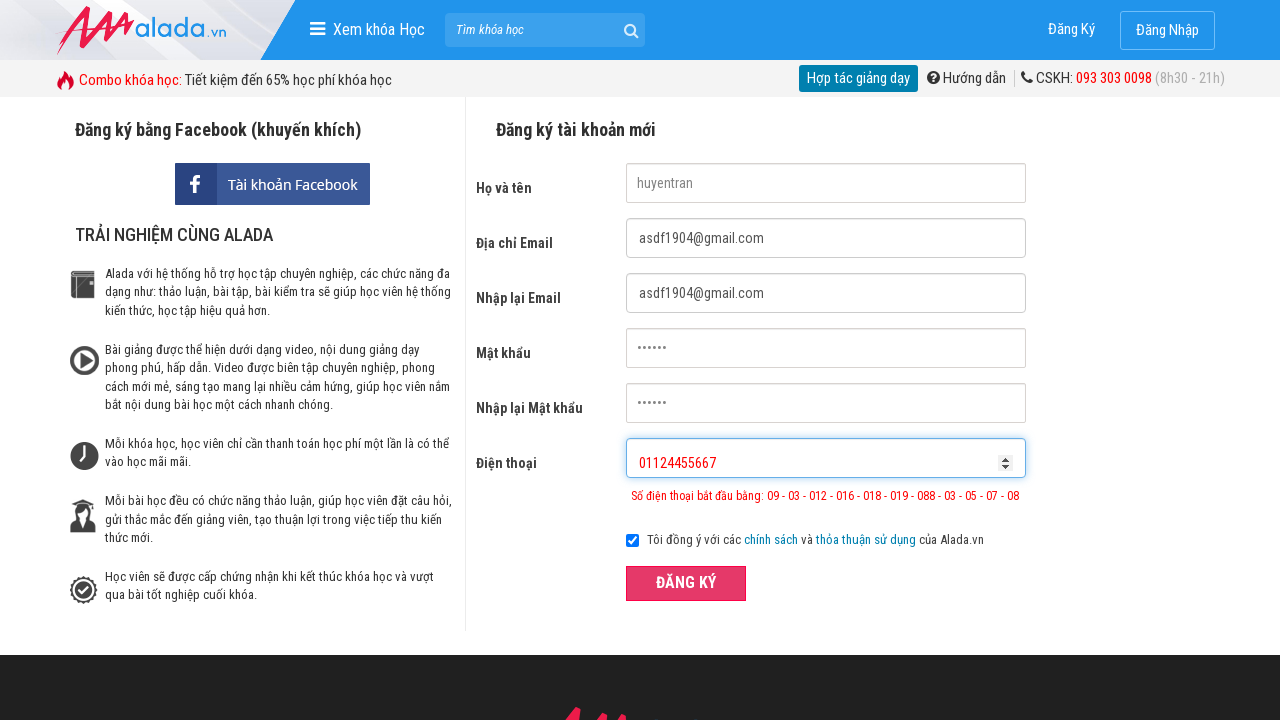

Phone error message appeared for invalid phone prefix
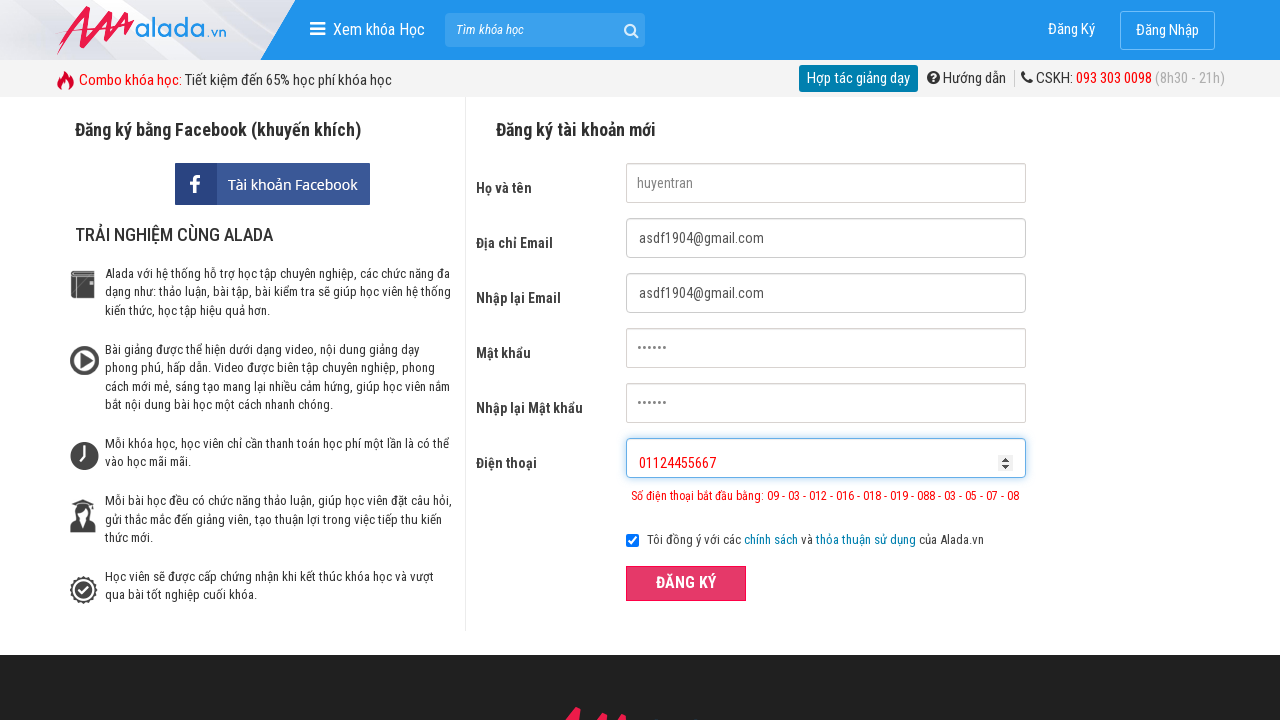

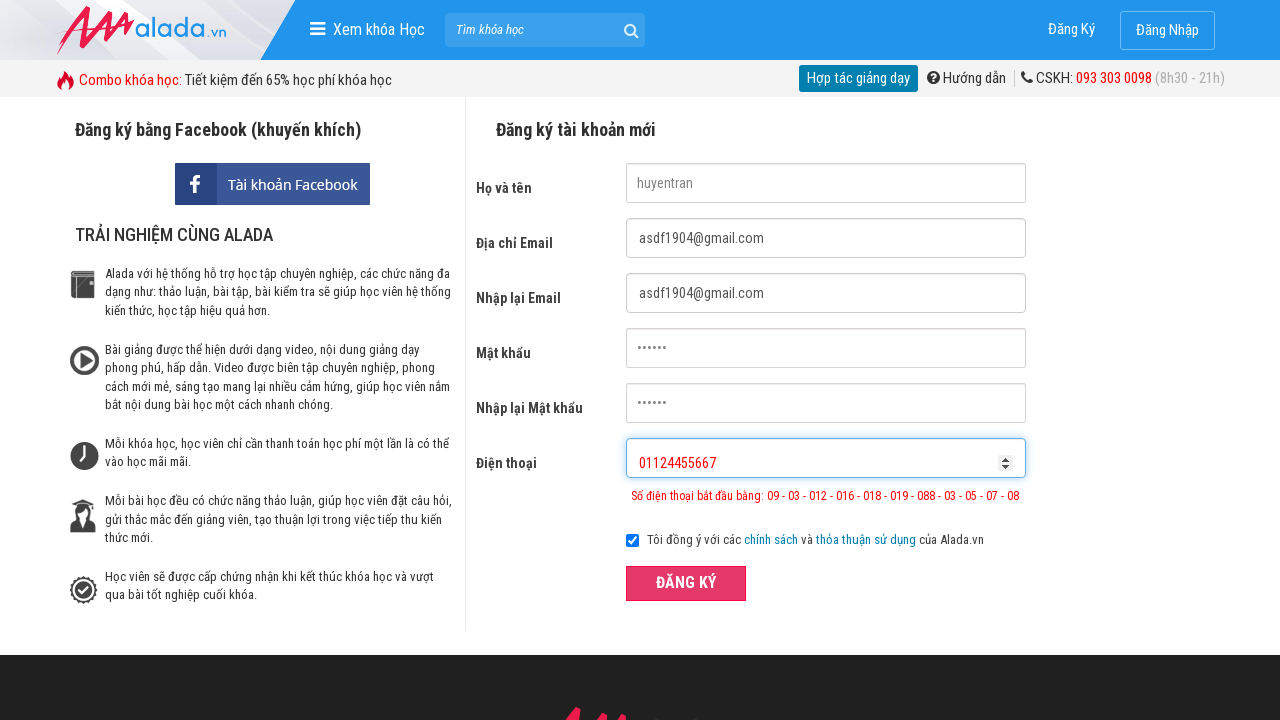